Simple test that navigates to the test automation website and verifies the page loads successfully

Starting URL: https://www.testotomasyonu.com

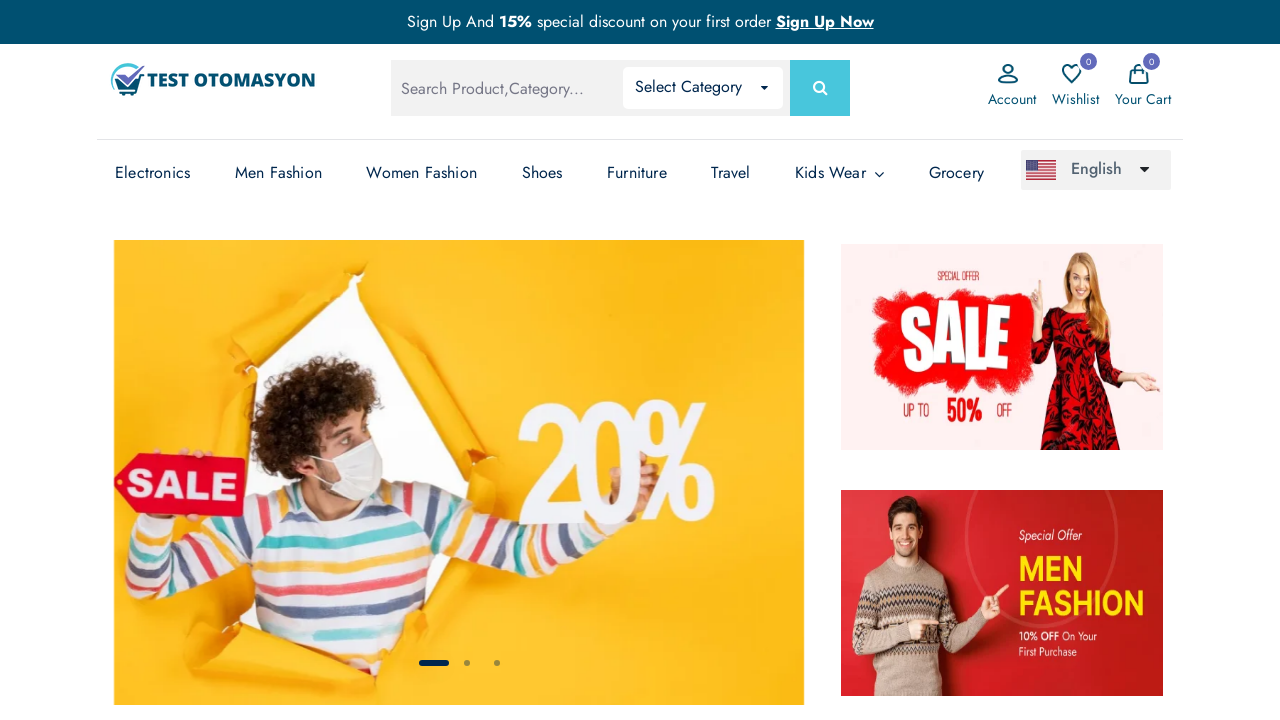

Page DOM content loaded successfully
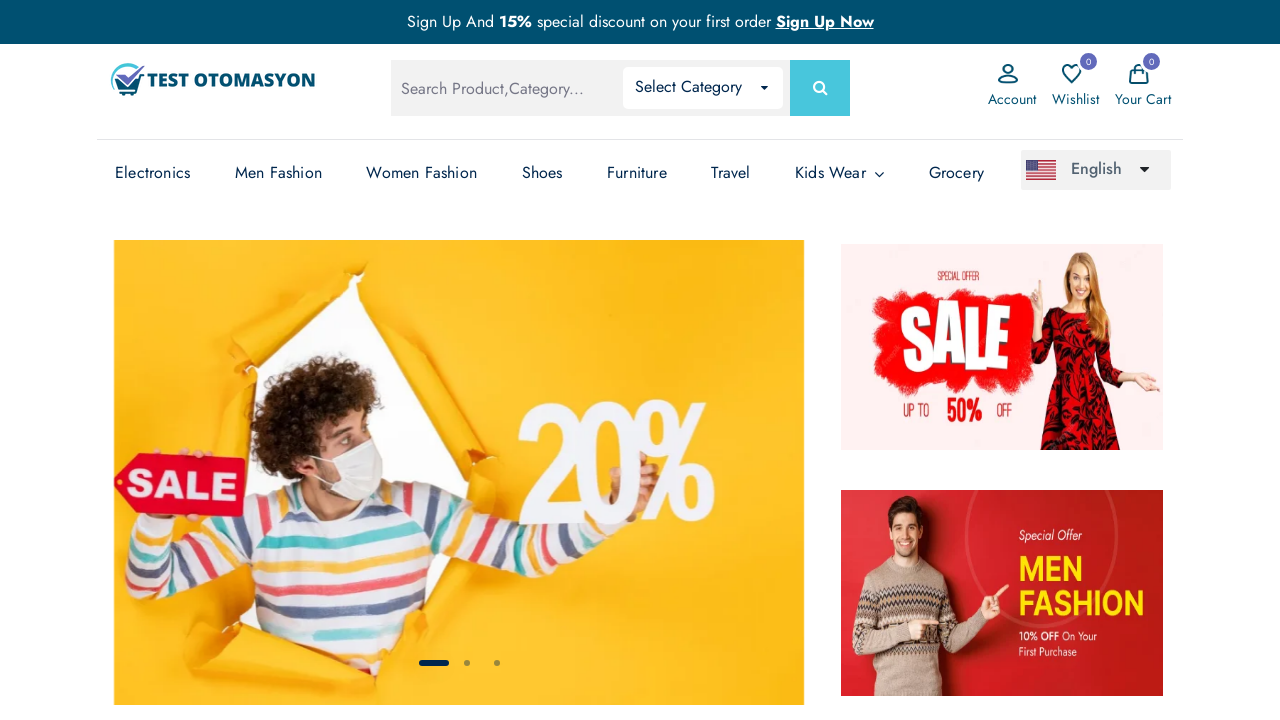

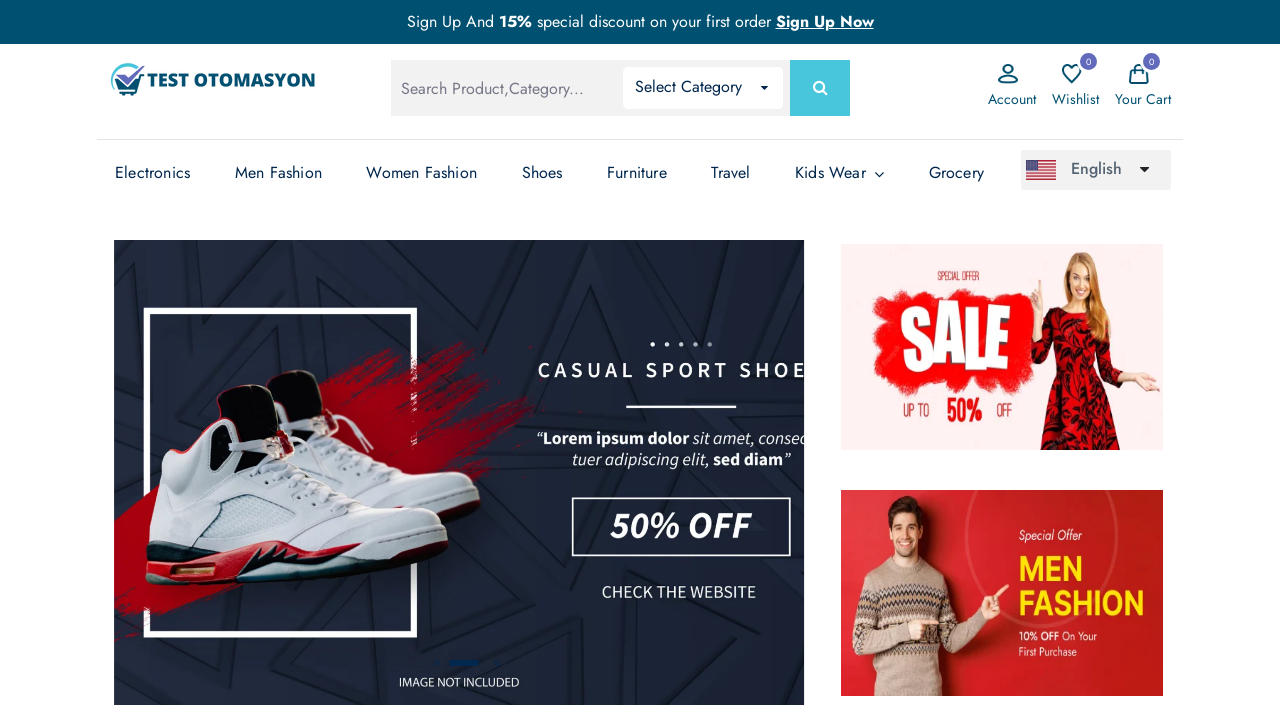